Navigates to echoecho HTML forms page and verifies the page loads correctly by checking title and URL

Starting URL: http://www.echoecho.com/htmlforms10.htm

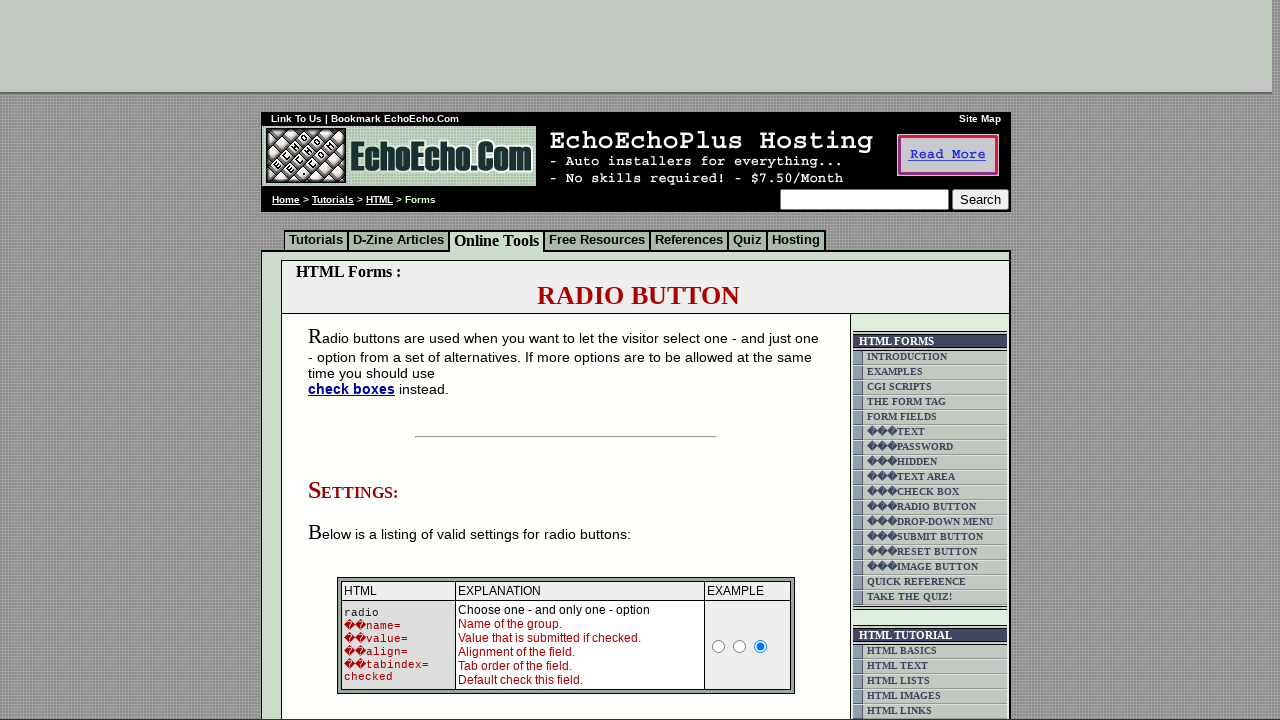

Retrieved page title
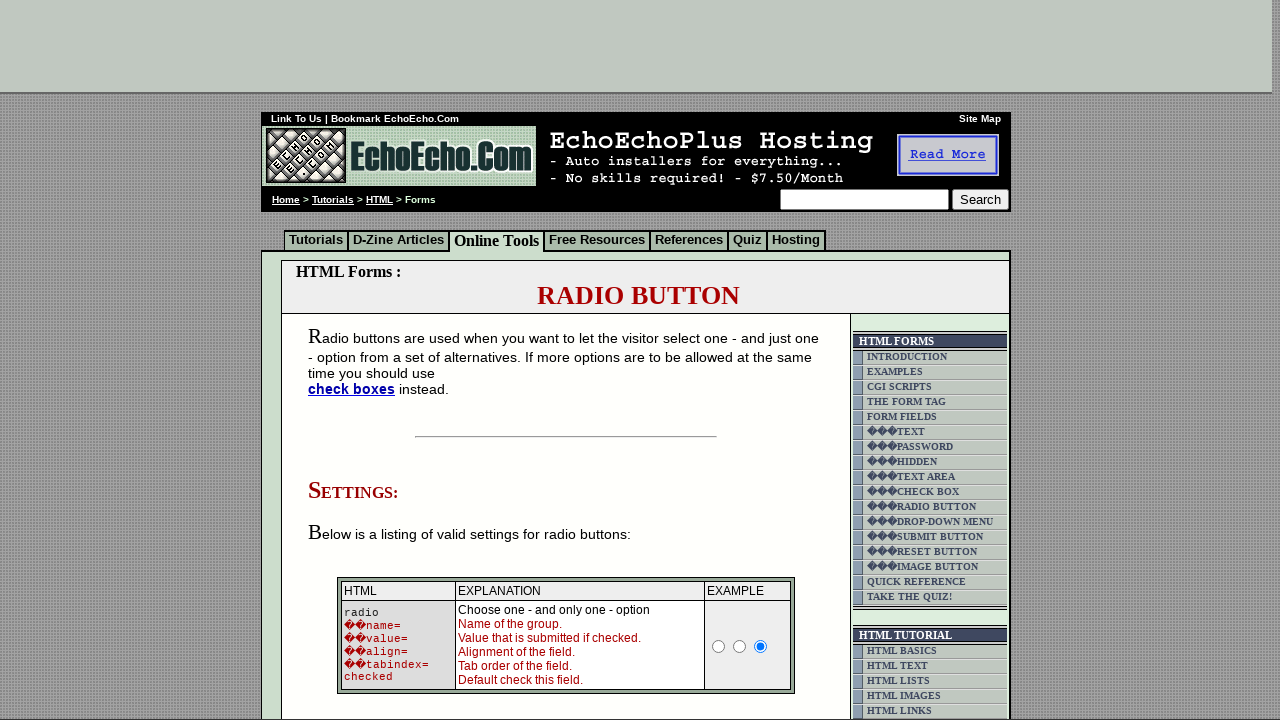

Verified page title is not None
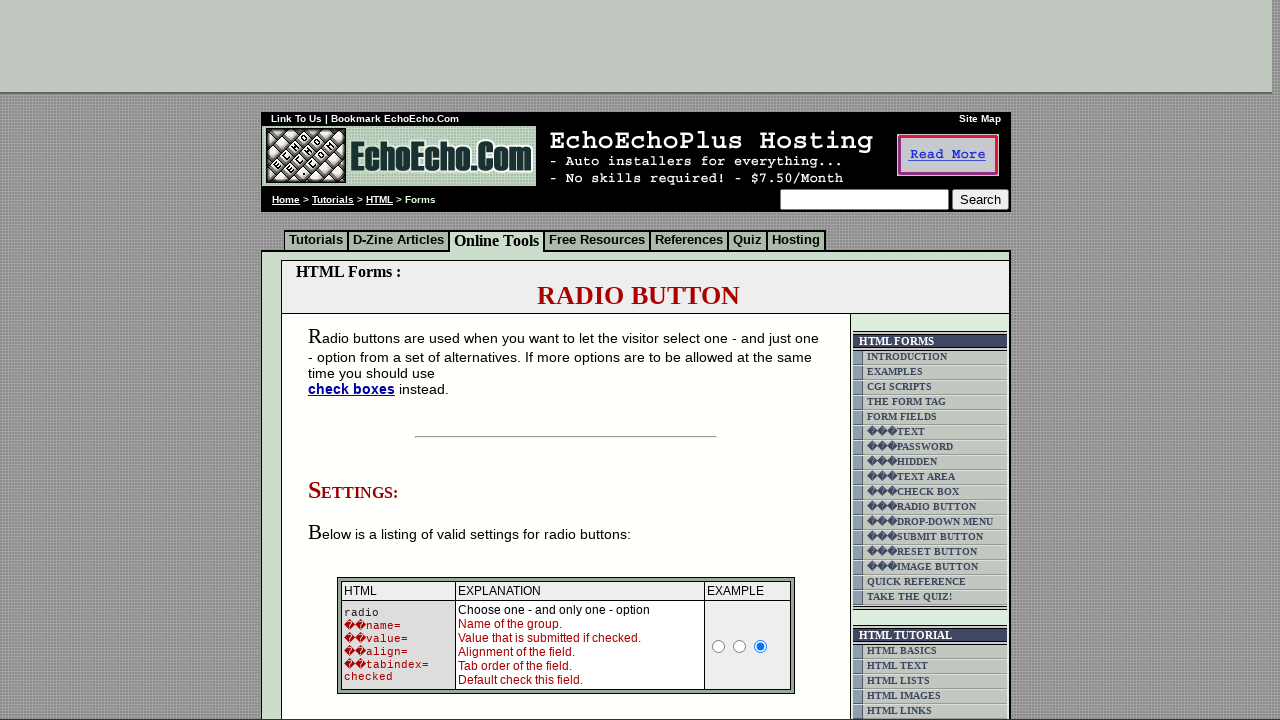

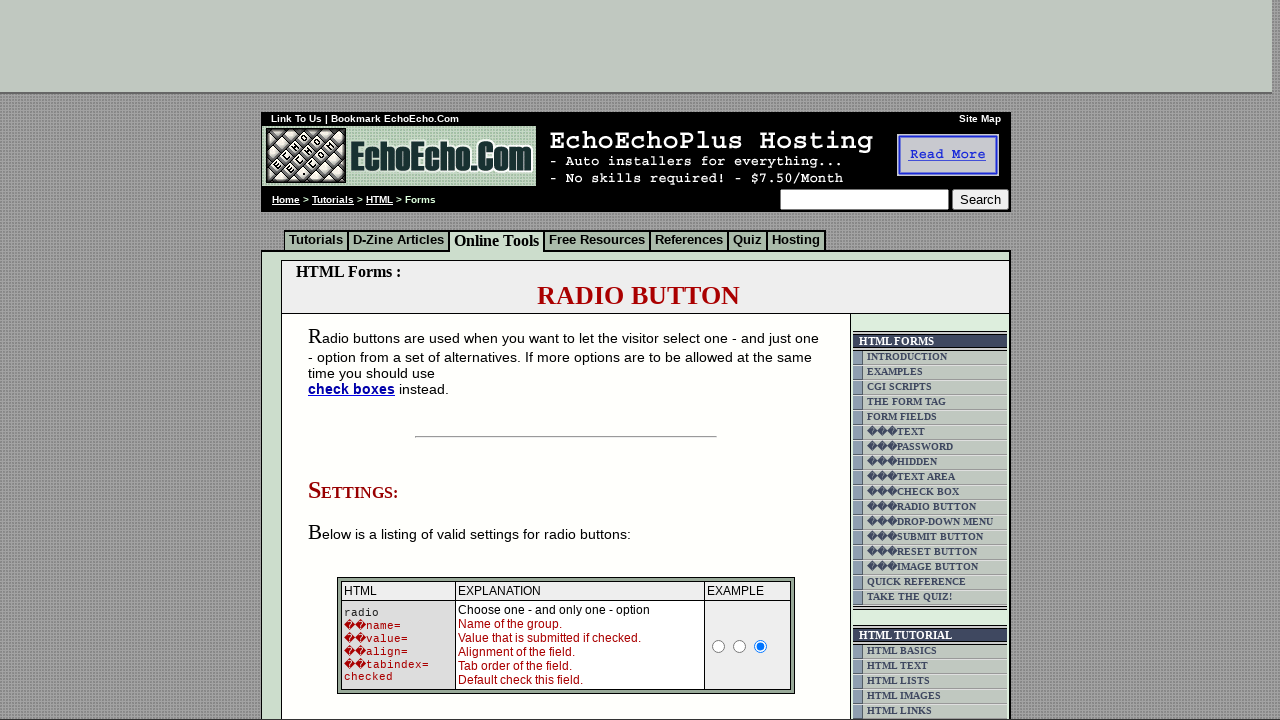